Tests window handle switching using a cleaner approach - opens a new window via link click, verifies page titles, and switches between windows multiple times.

Starting URL: https://the-internet.herokuapp.com/windows

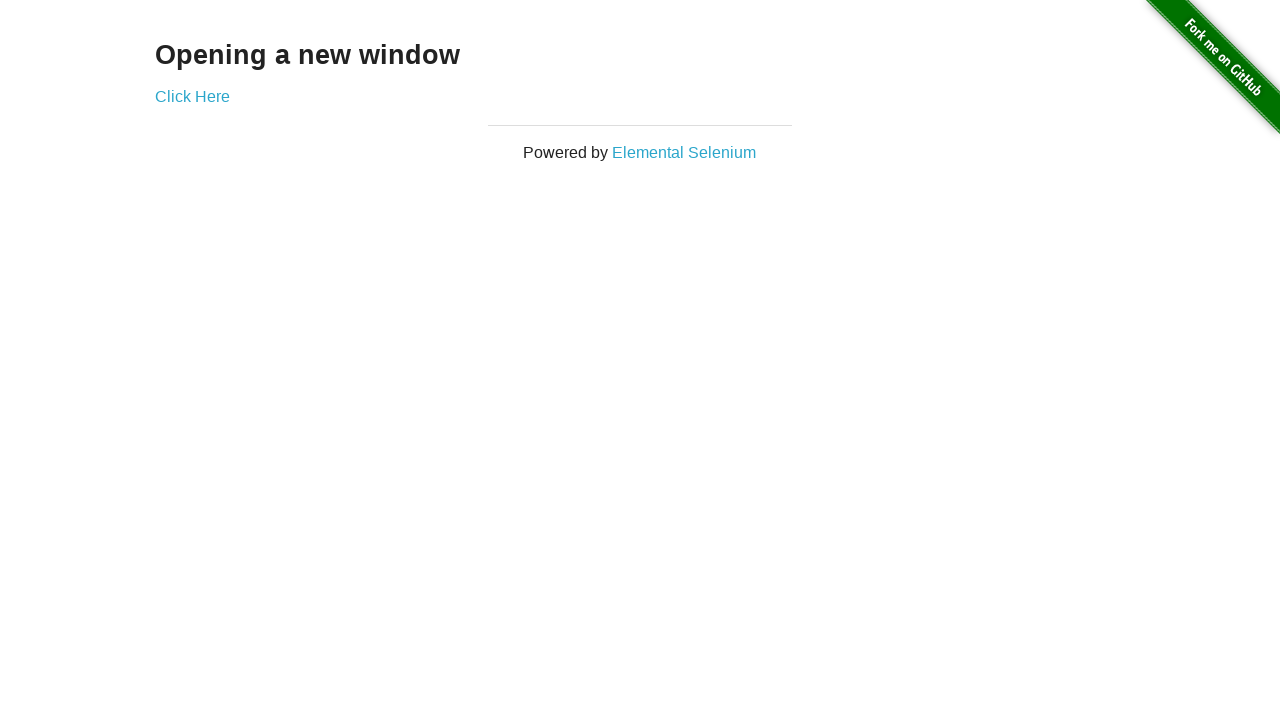

Retrieved heading text from first page
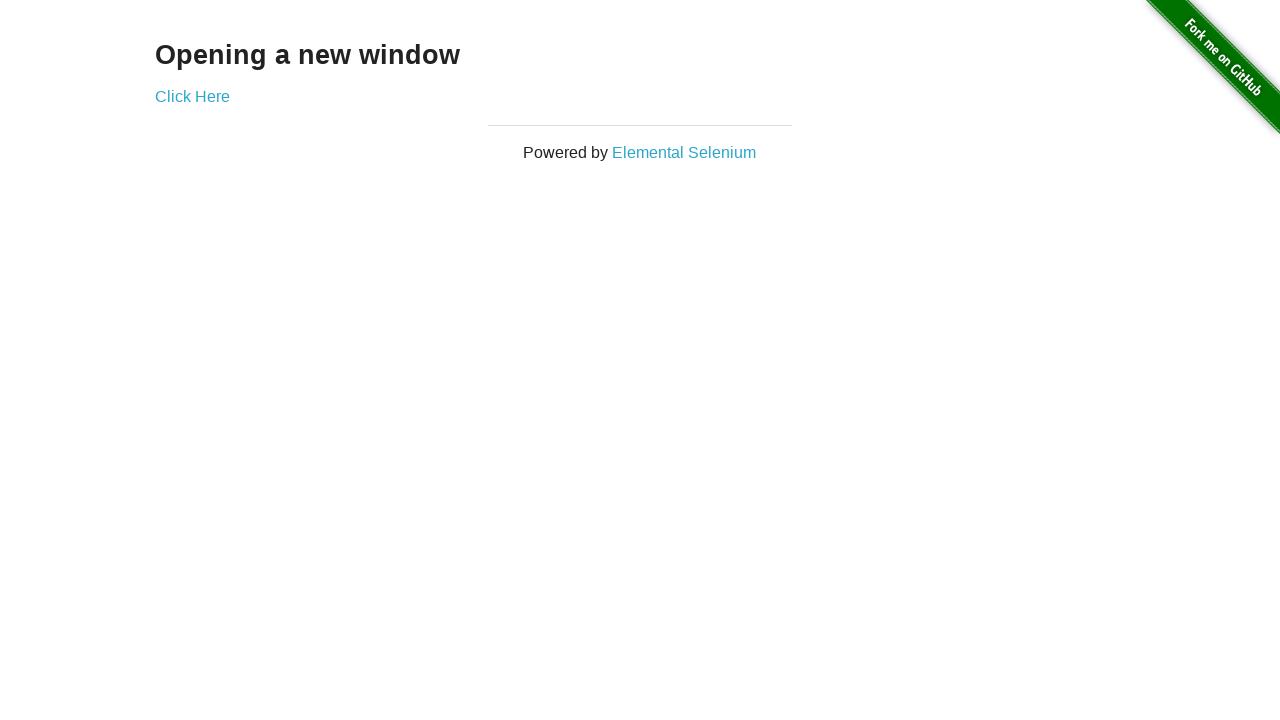

Verified heading text is 'Opening a new window'
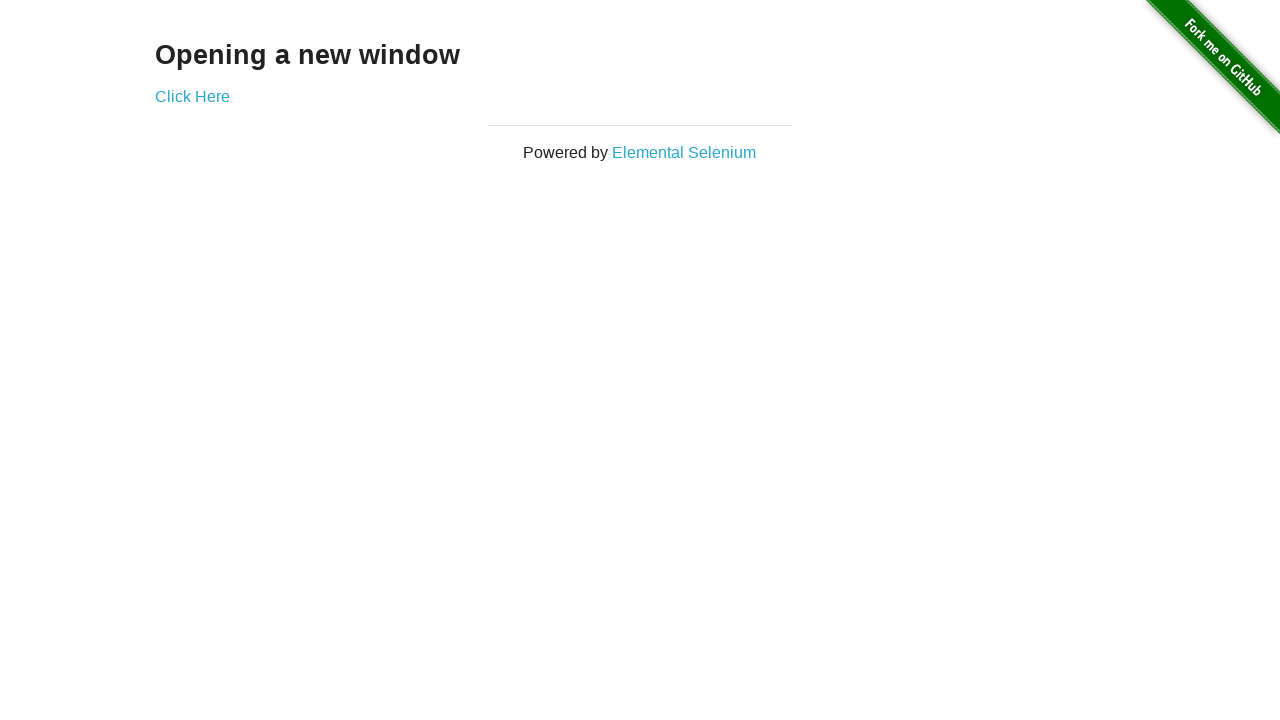

Verified first page title is 'The Internet'
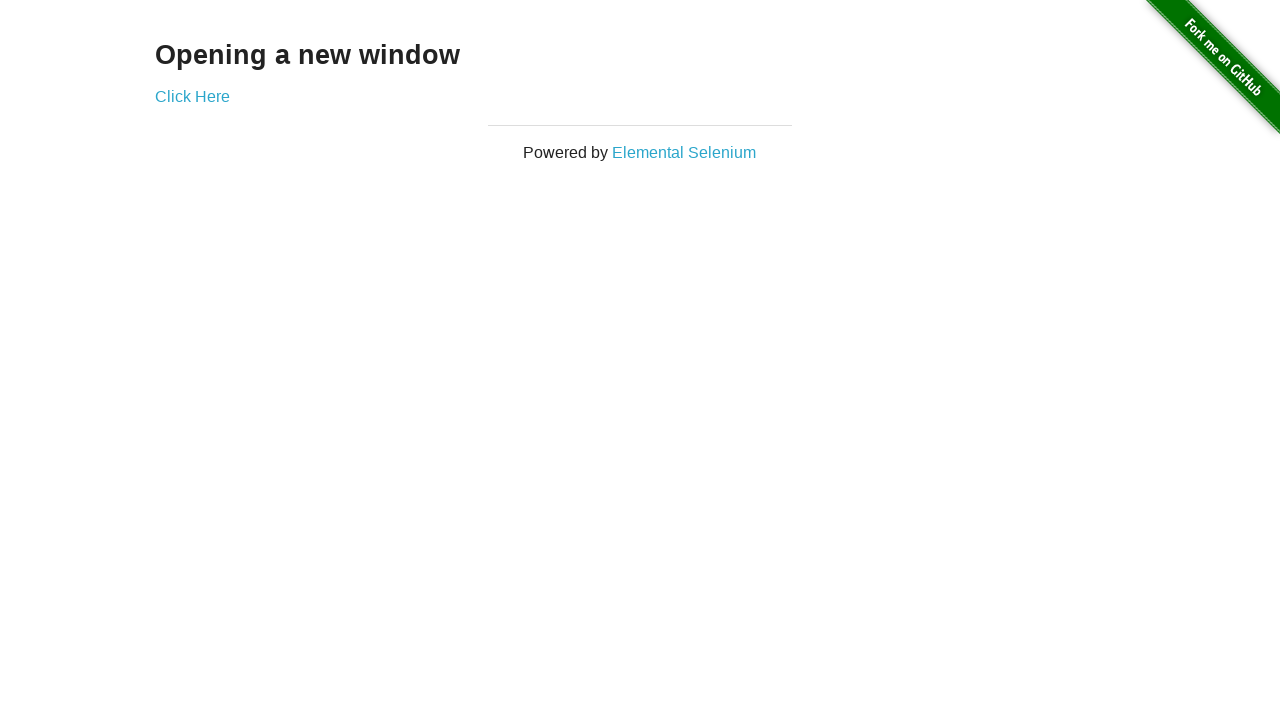

Clicked 'Click Here' button to open new window at (192, 96) on text=Click Here
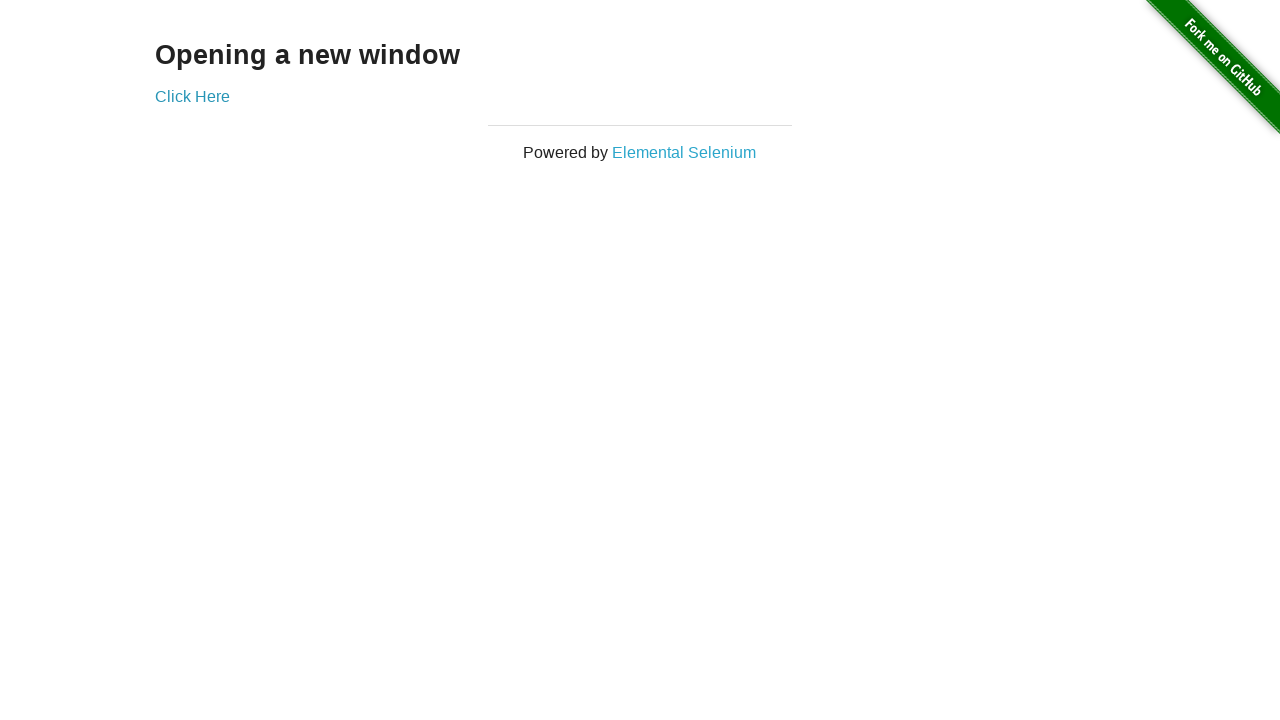

New window page loaded
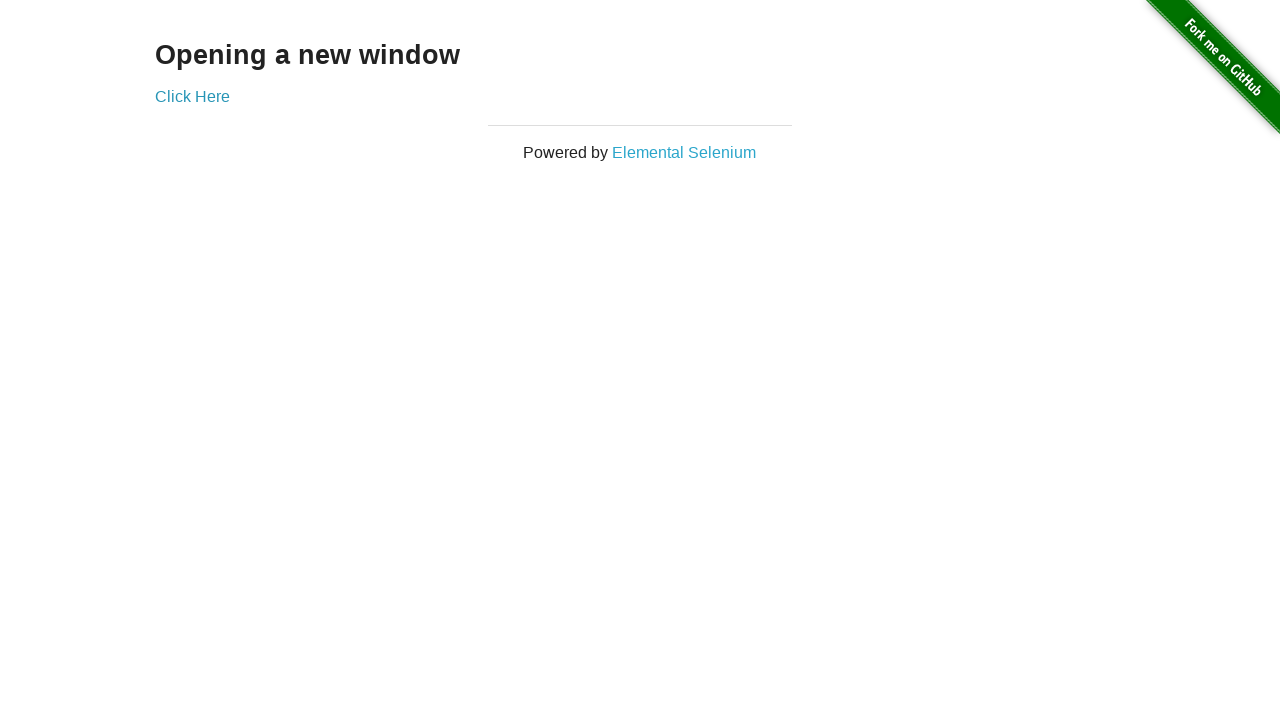

Verified new window page title is 'New Window'
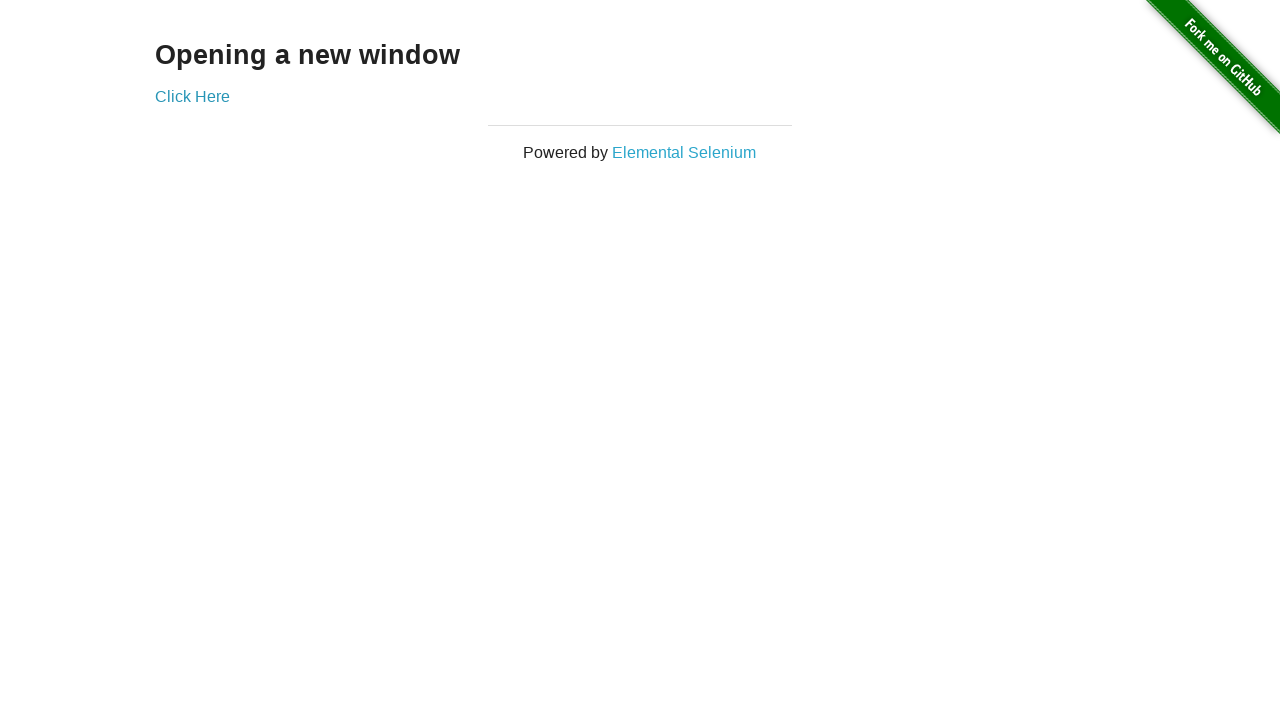

Switched to first page window
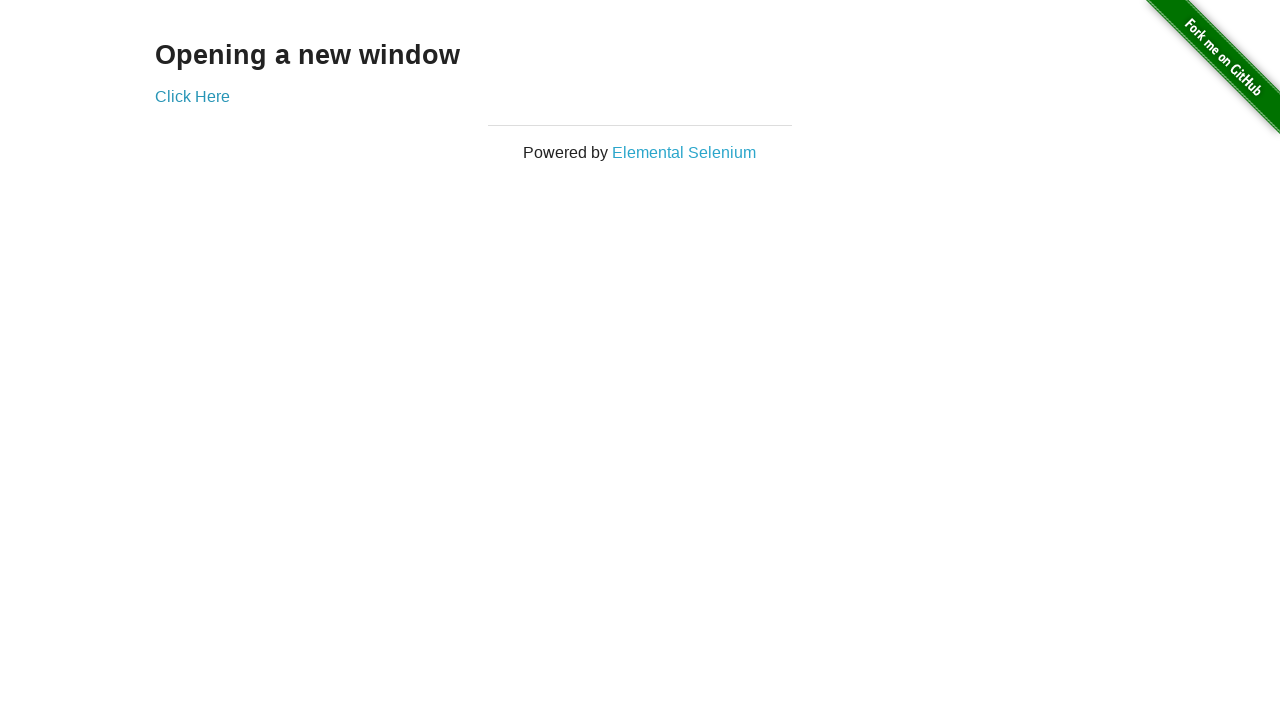

Verified first page title is still 'The Internet'
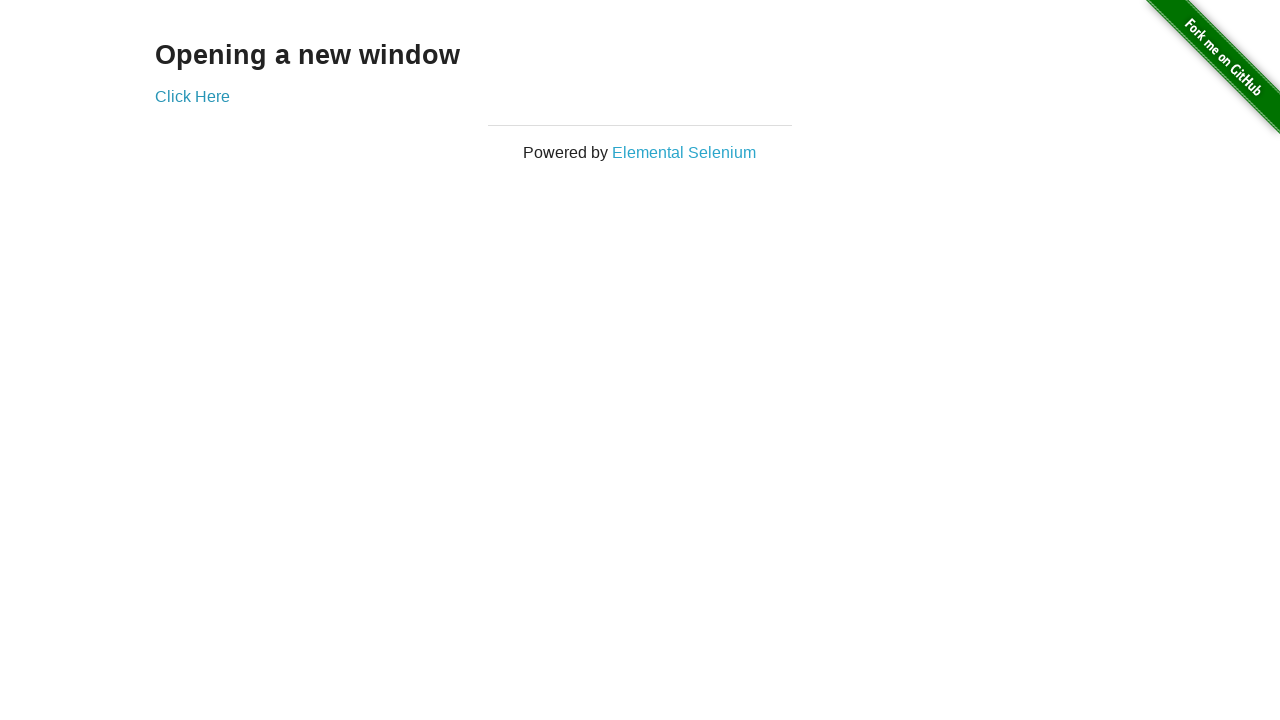

Switched to new window page
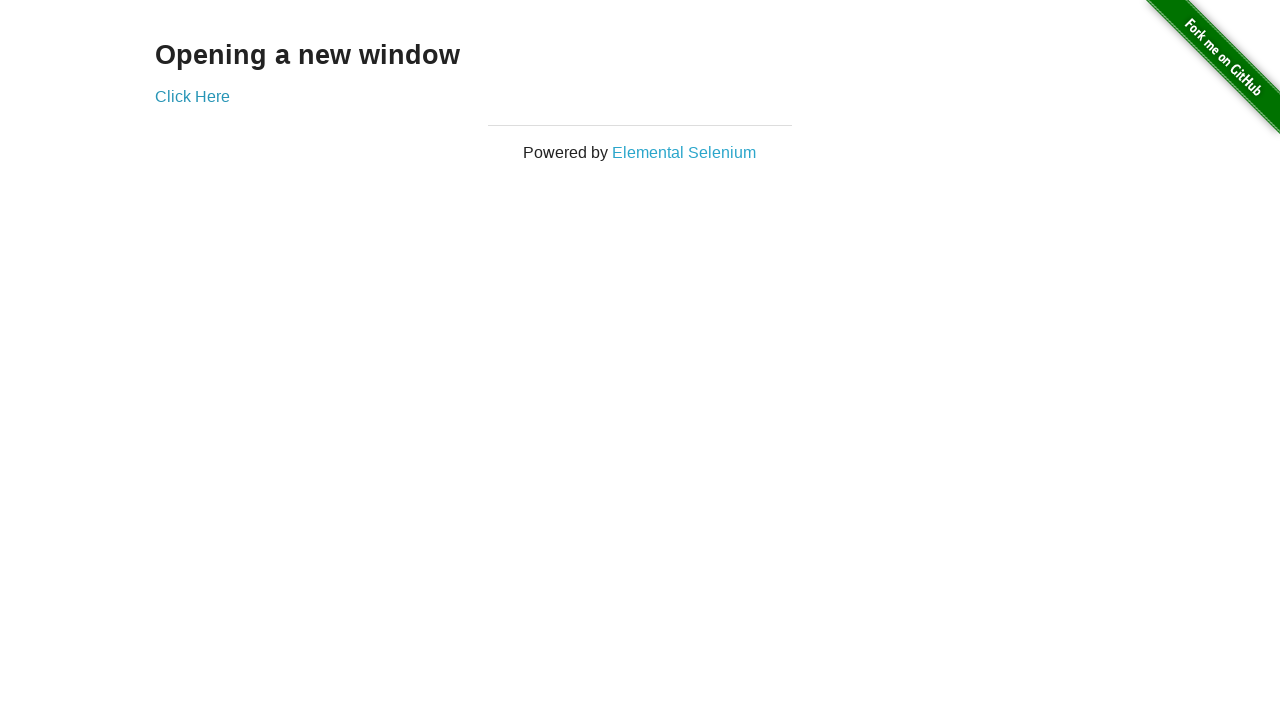

Switched back to first page window
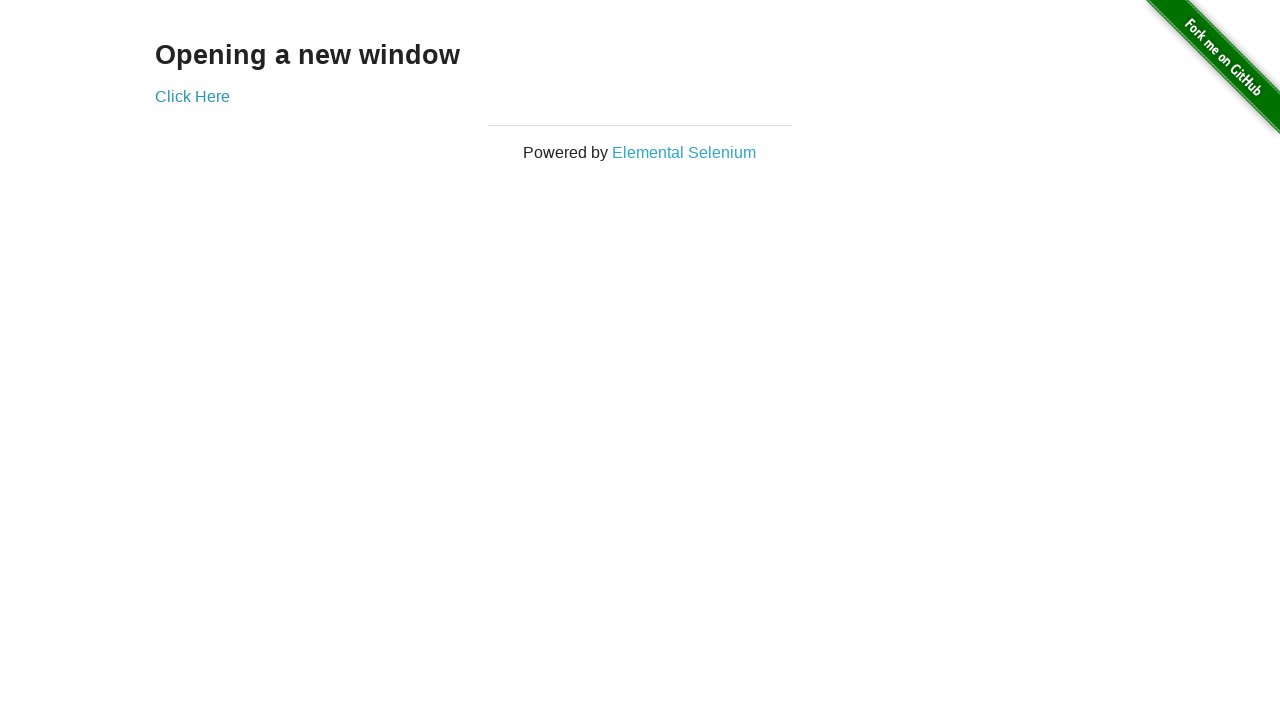

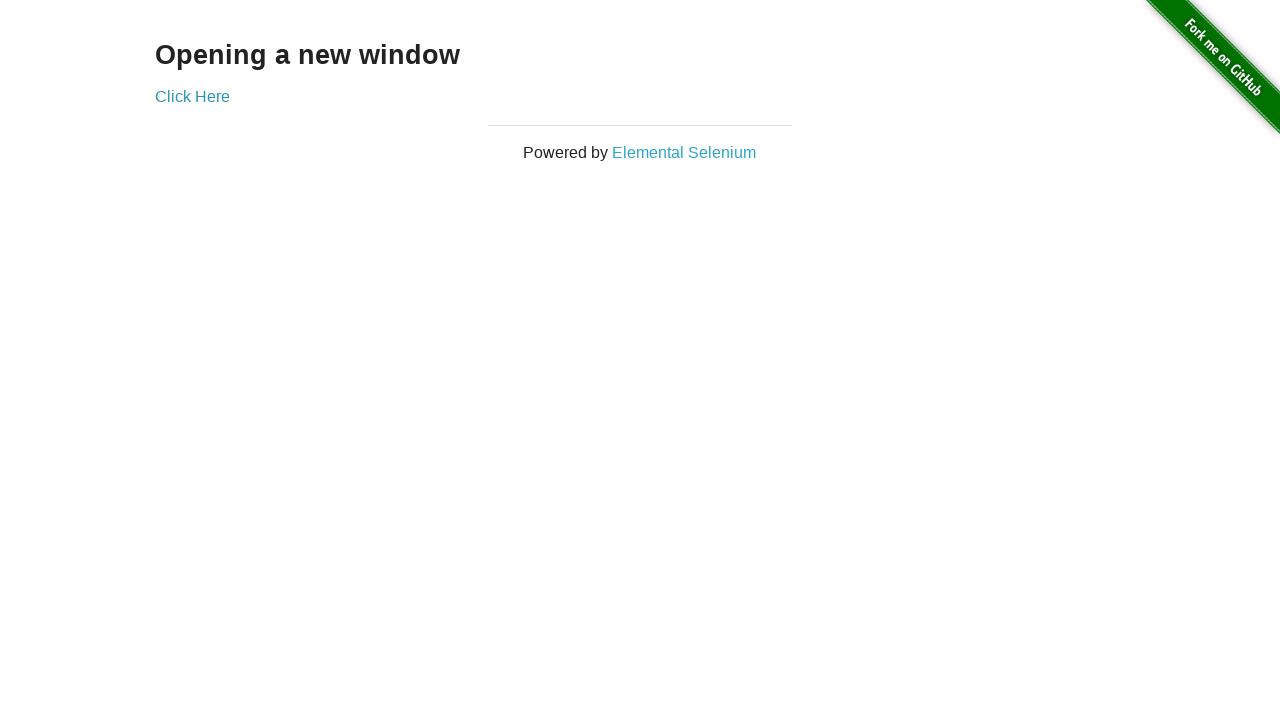